Tests drag and drop by offset functionality on a slider element within an iframe

Starting URL: http://jqueryui.com/slider/

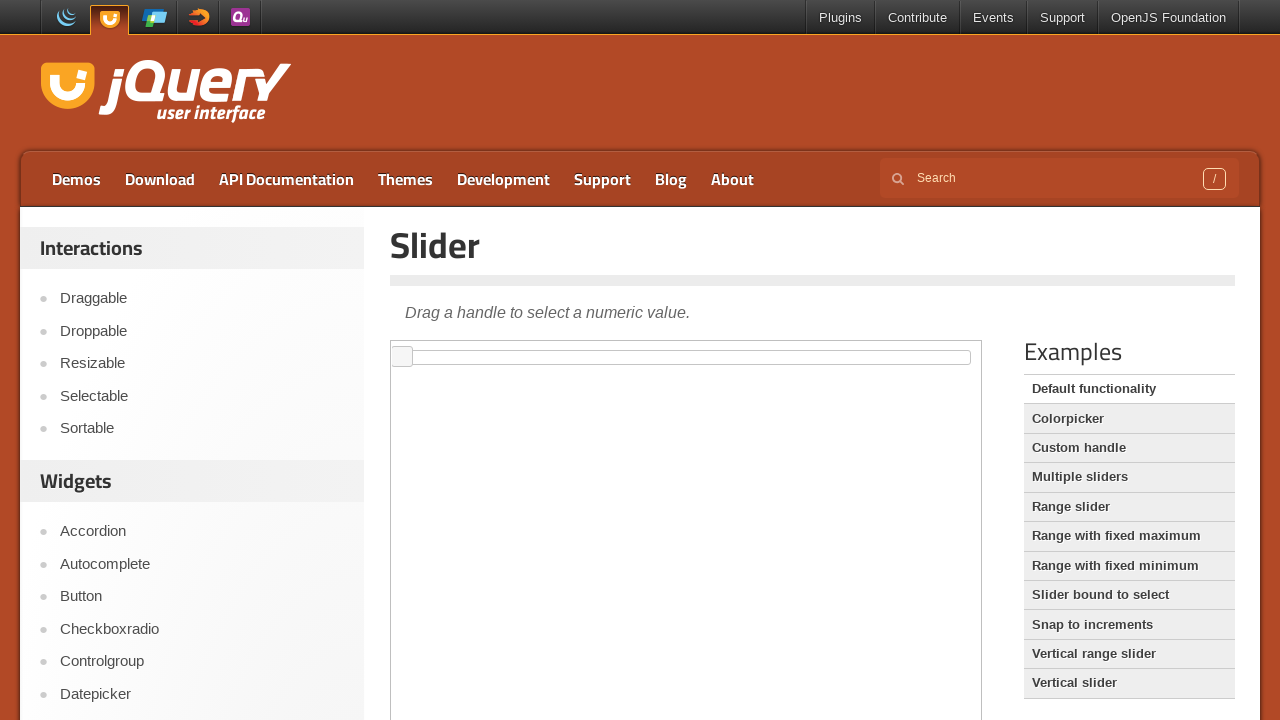

Located the first iframe containing the slider element
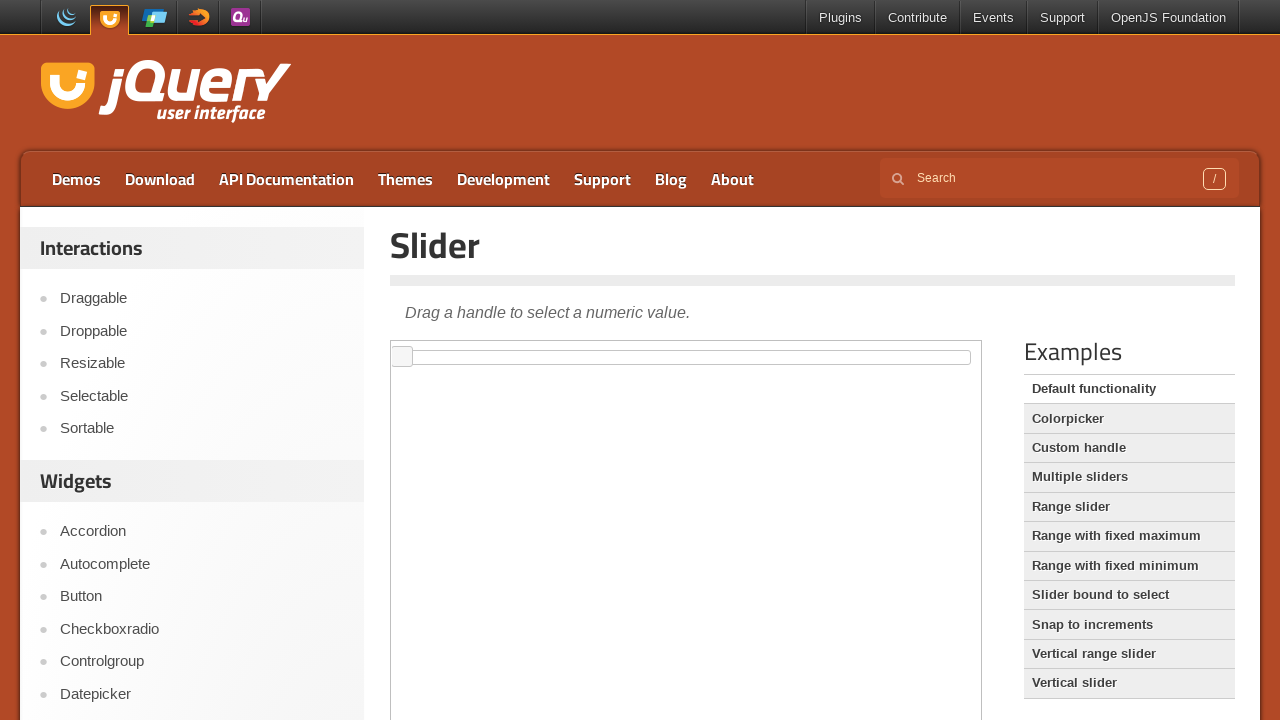

Located the slider element with ID 'slider' within the iframe
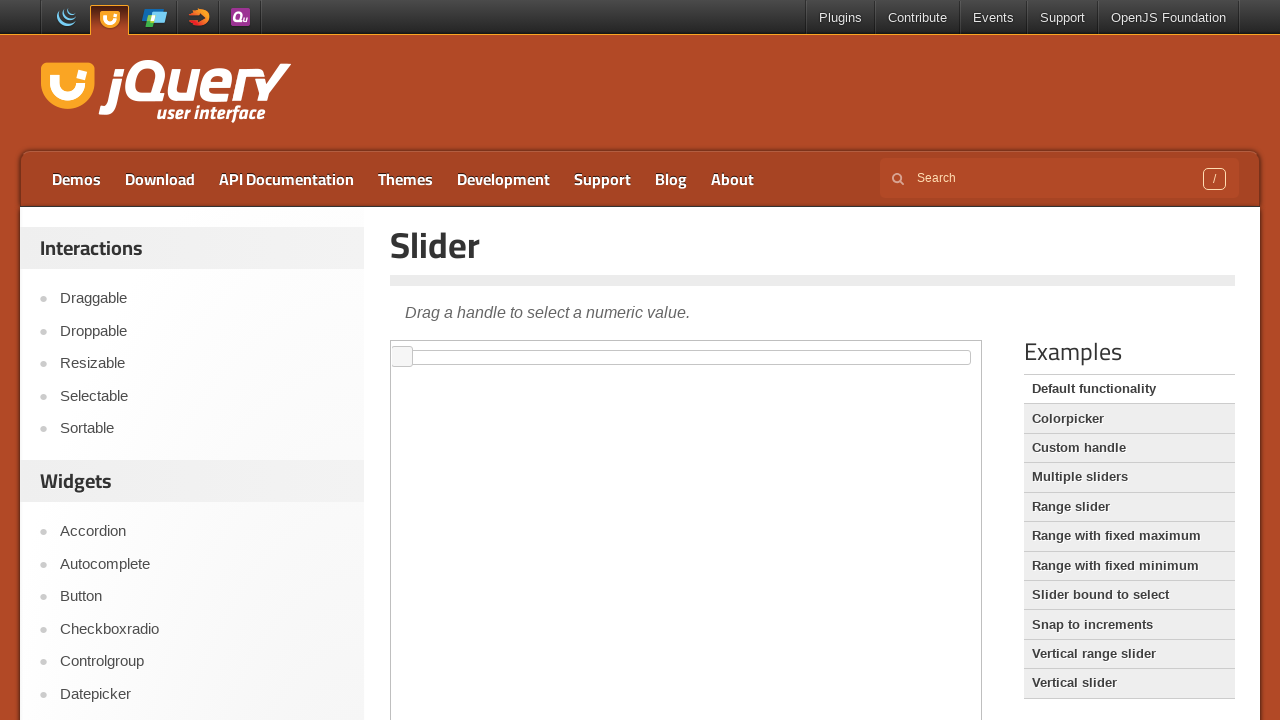

Dragged slider 100 pixels to the right (x-offset: 100, y-offset: 0) at (501, 351)
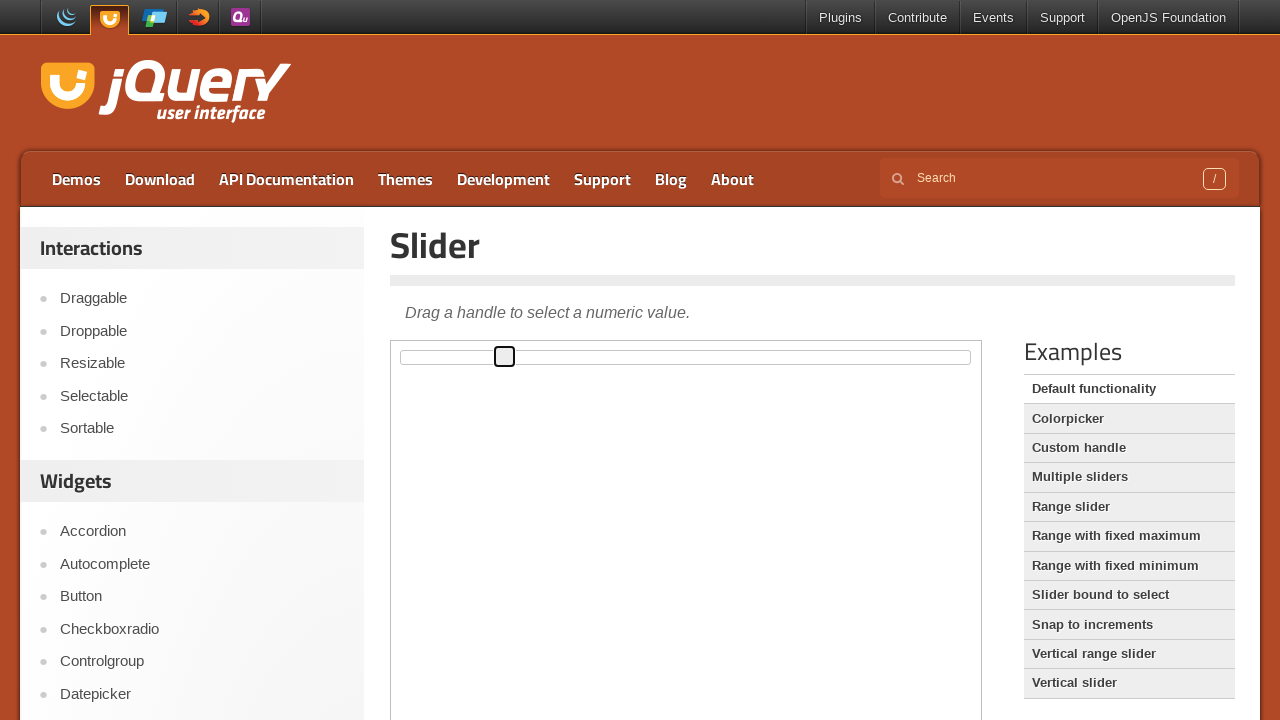

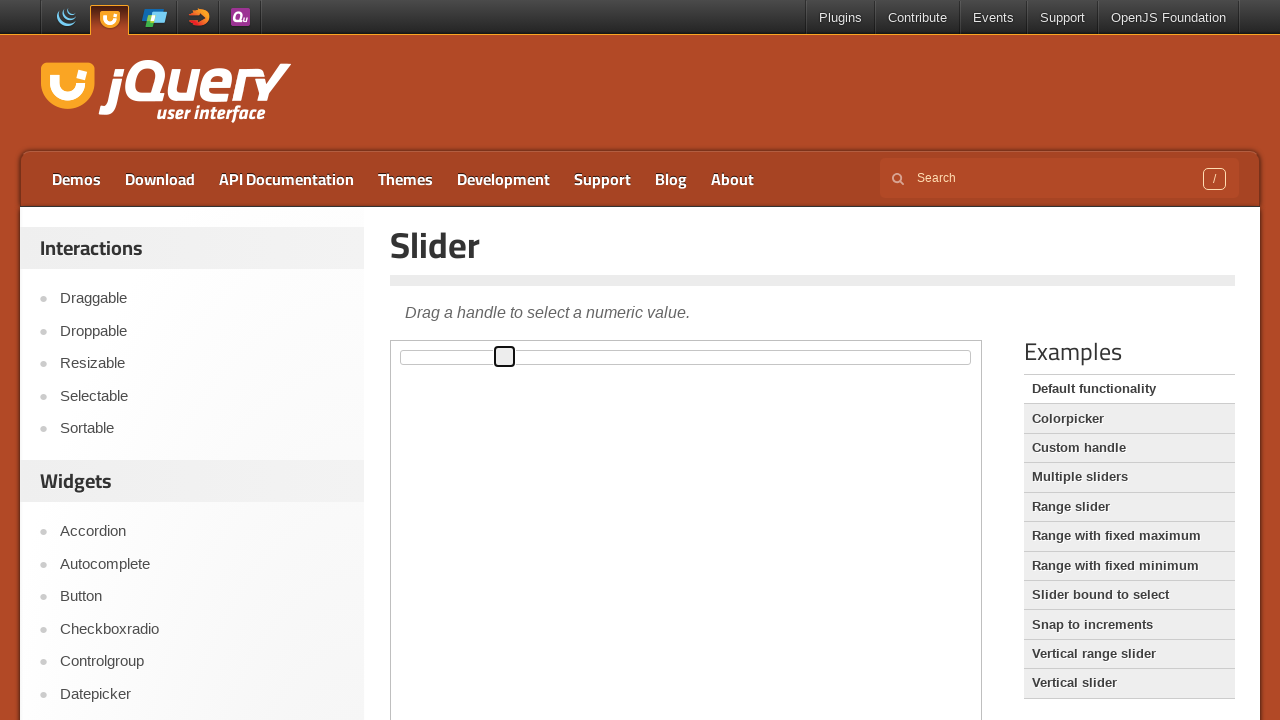